Navigates to getcalley.com and verifies the page loads at 1536x864 viewport size

Starting URL: https://www.getcalley.com/

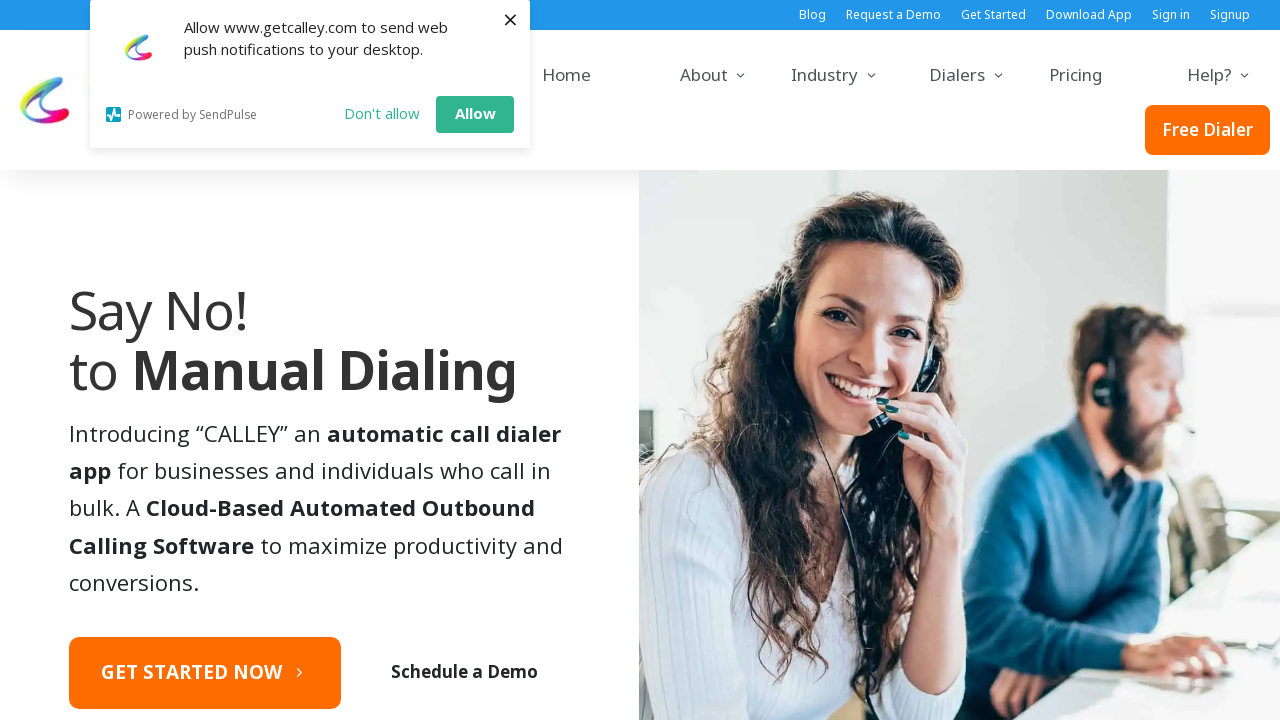

Set viewport size to 1536x864
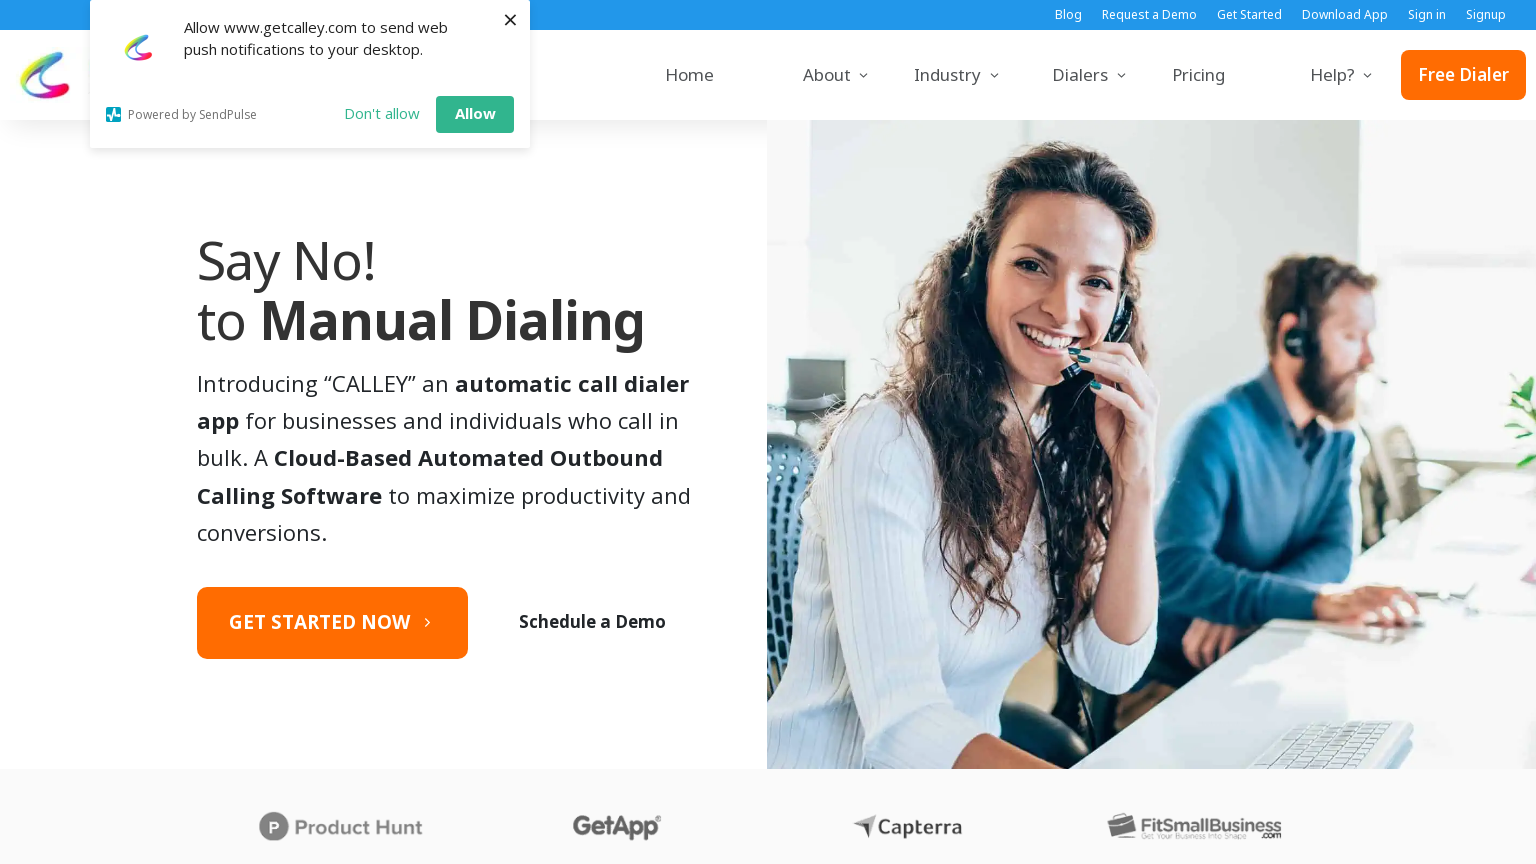

Page fully loaded at getcalley.com with networkidle state
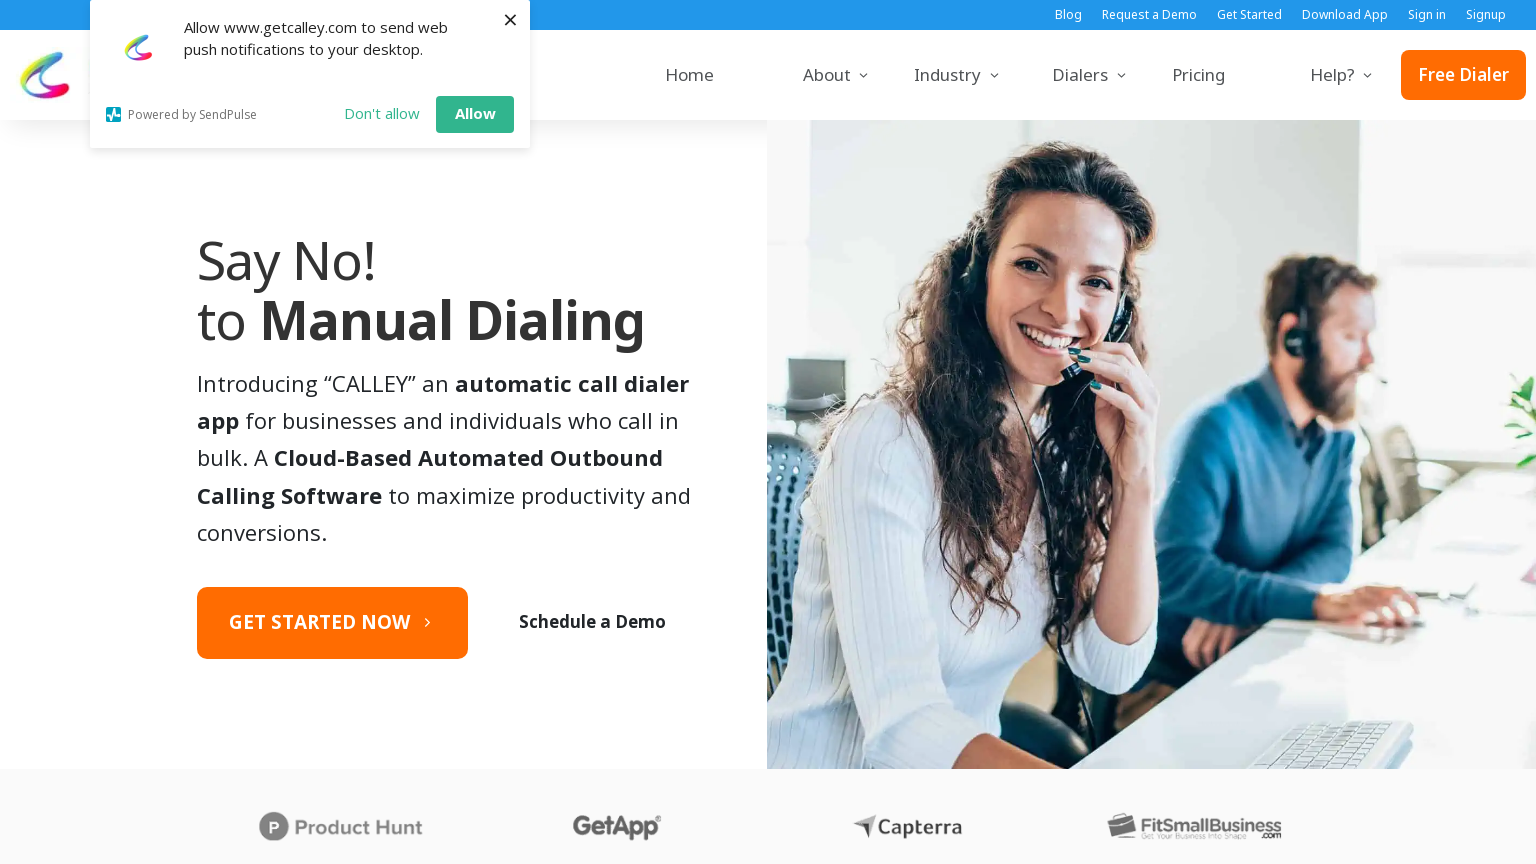

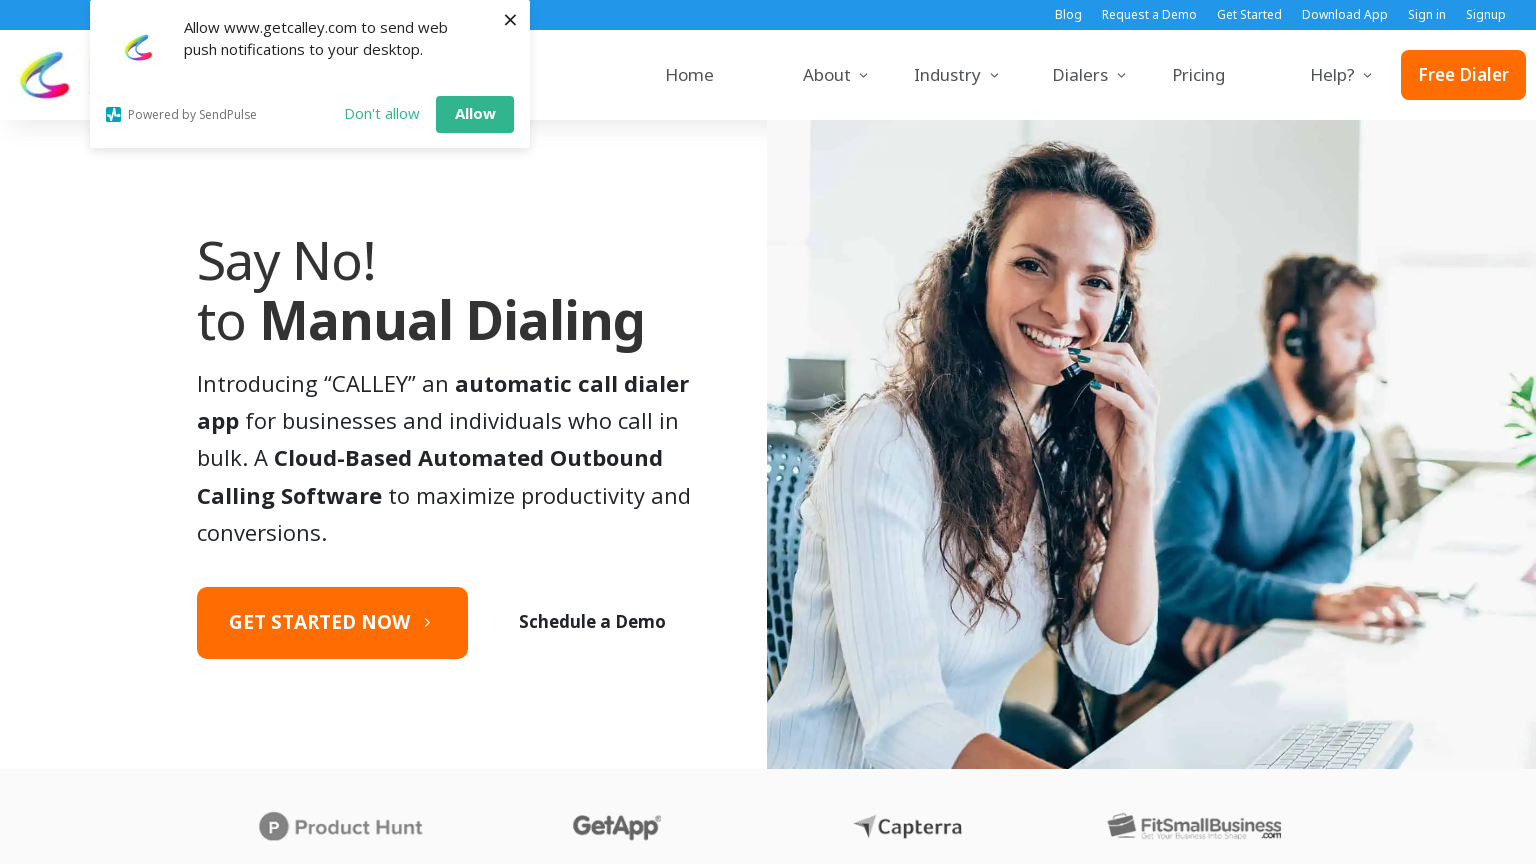